Tests login form interaction including error handling, password reset flow, and successful login with various locator strategies

Starting URL: https://rahulshettyacademy.com/locatorspractice/

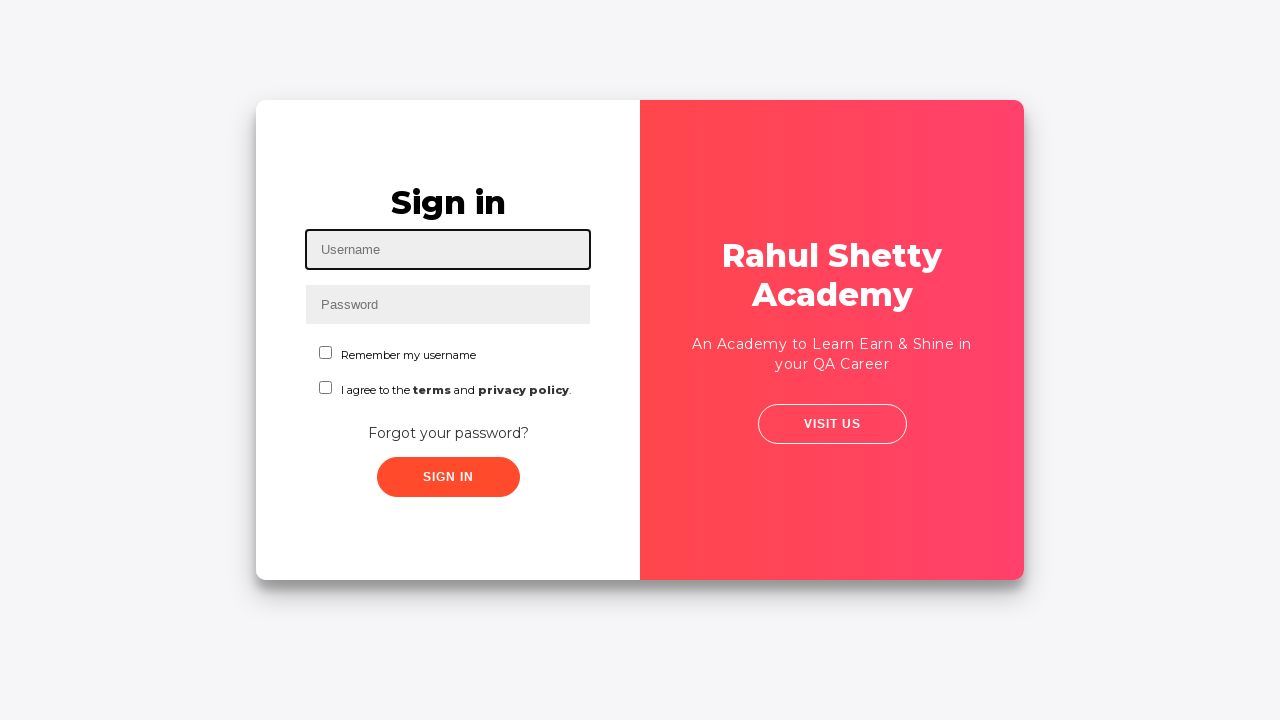

Filled username field with 'Abhishek' on #inputUsername
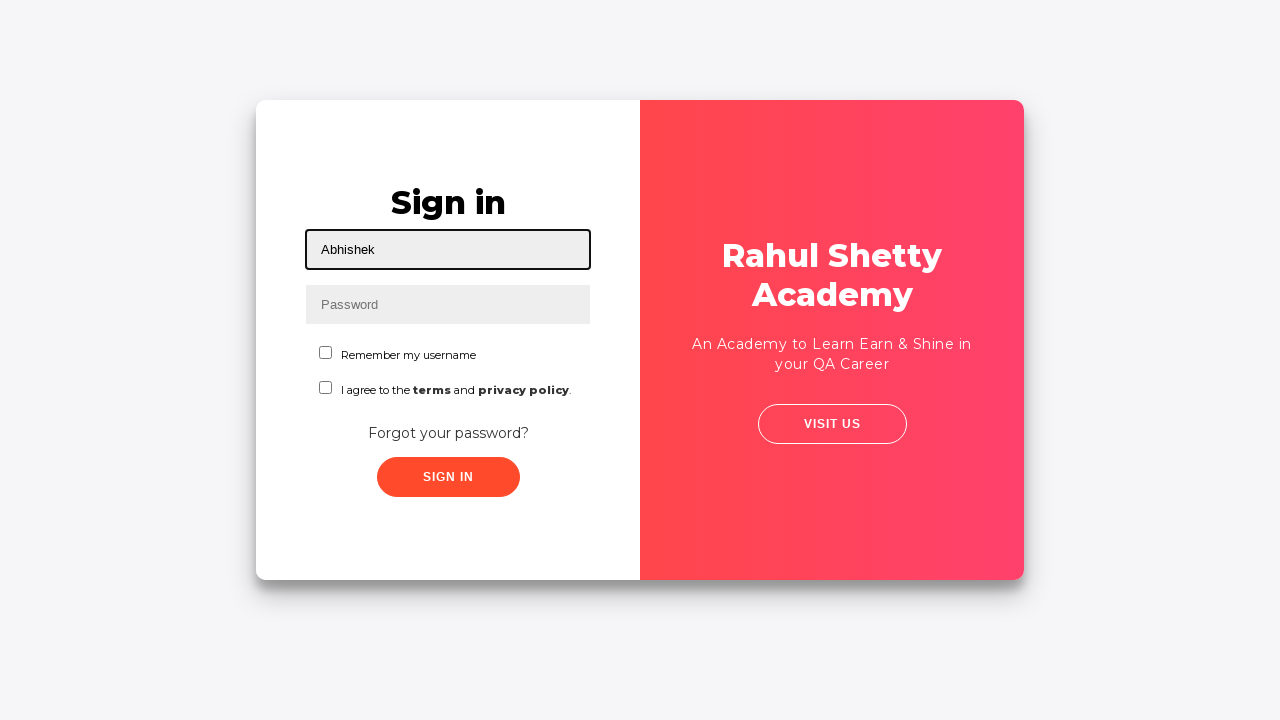

Filled password field with incorrect password 'Abhishek@123' on input[name='inputPassword']
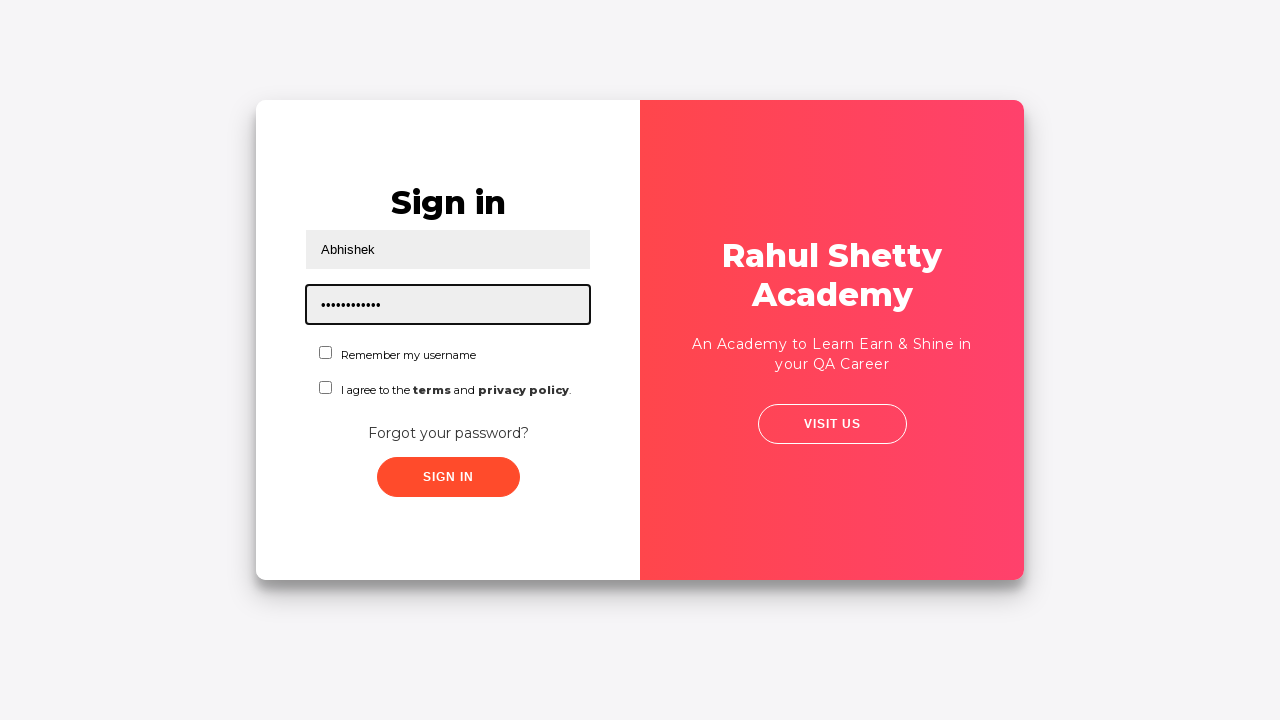

Clicked sign in button at (448, 477) on .signInBtn
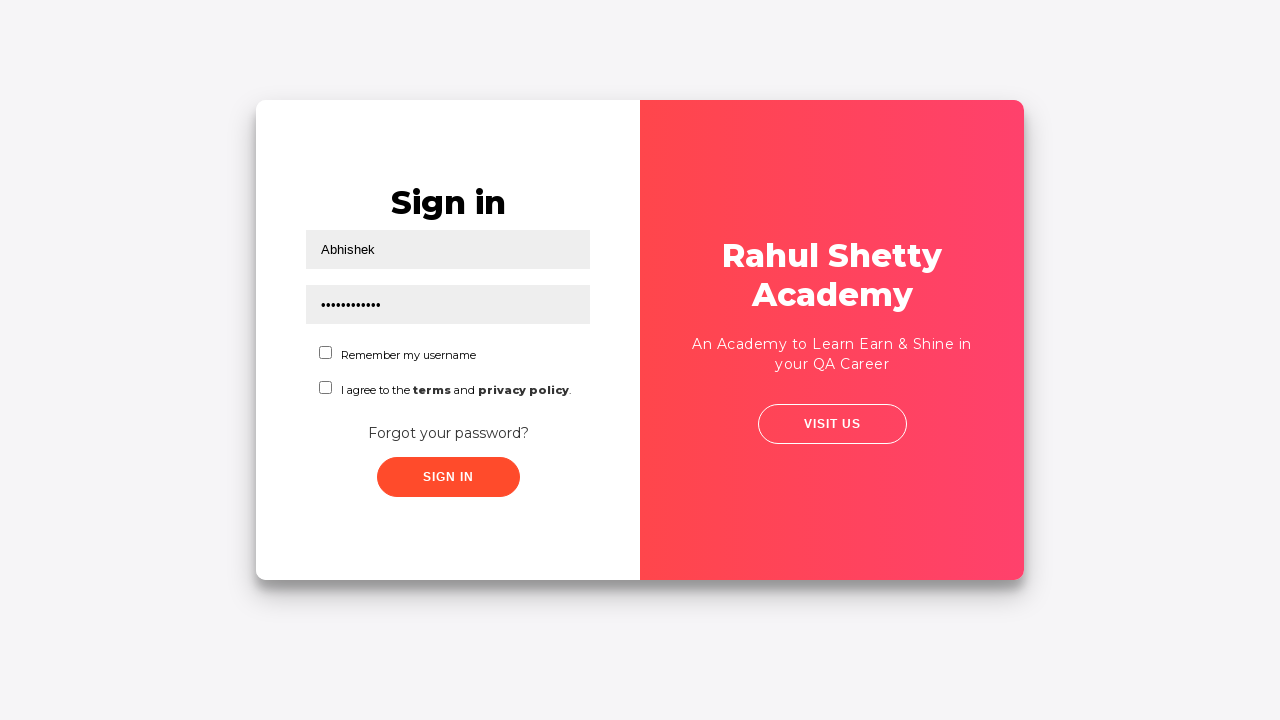

Error message appeared on login failure
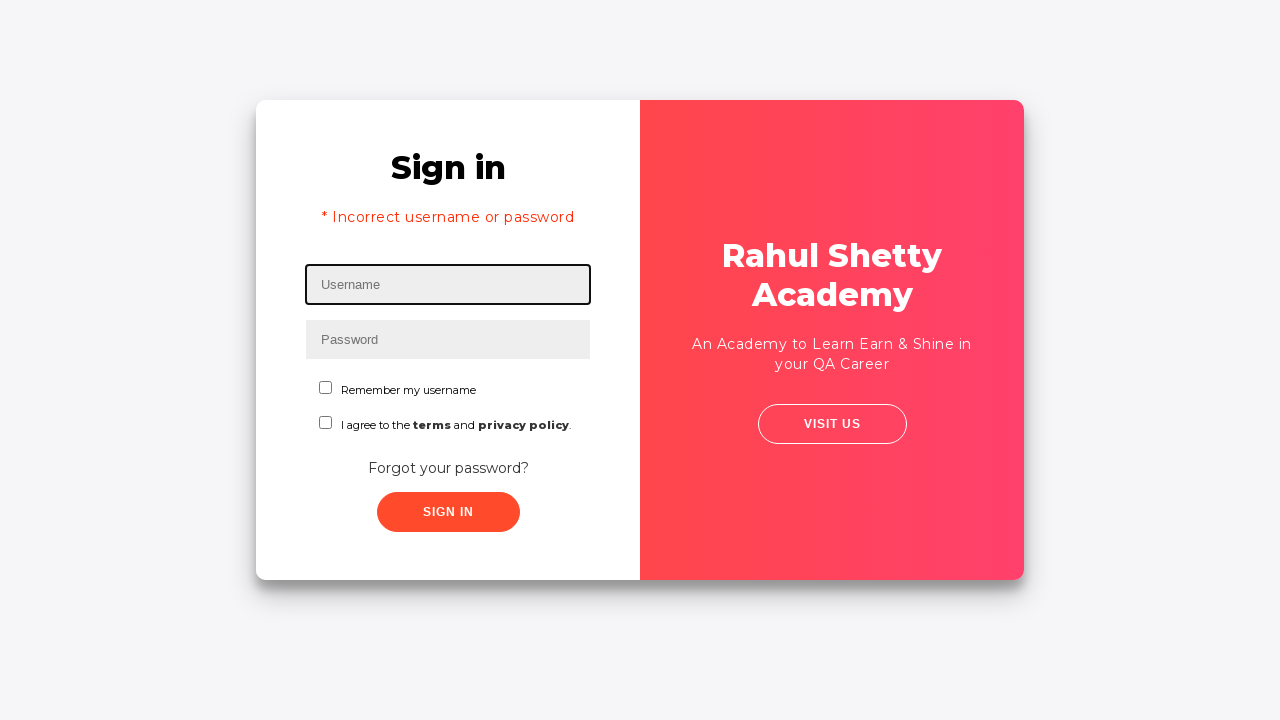

Clicked 'Forgot your password?' link to initiate password reset flow at (448, 468) on text='Forgot your password?'
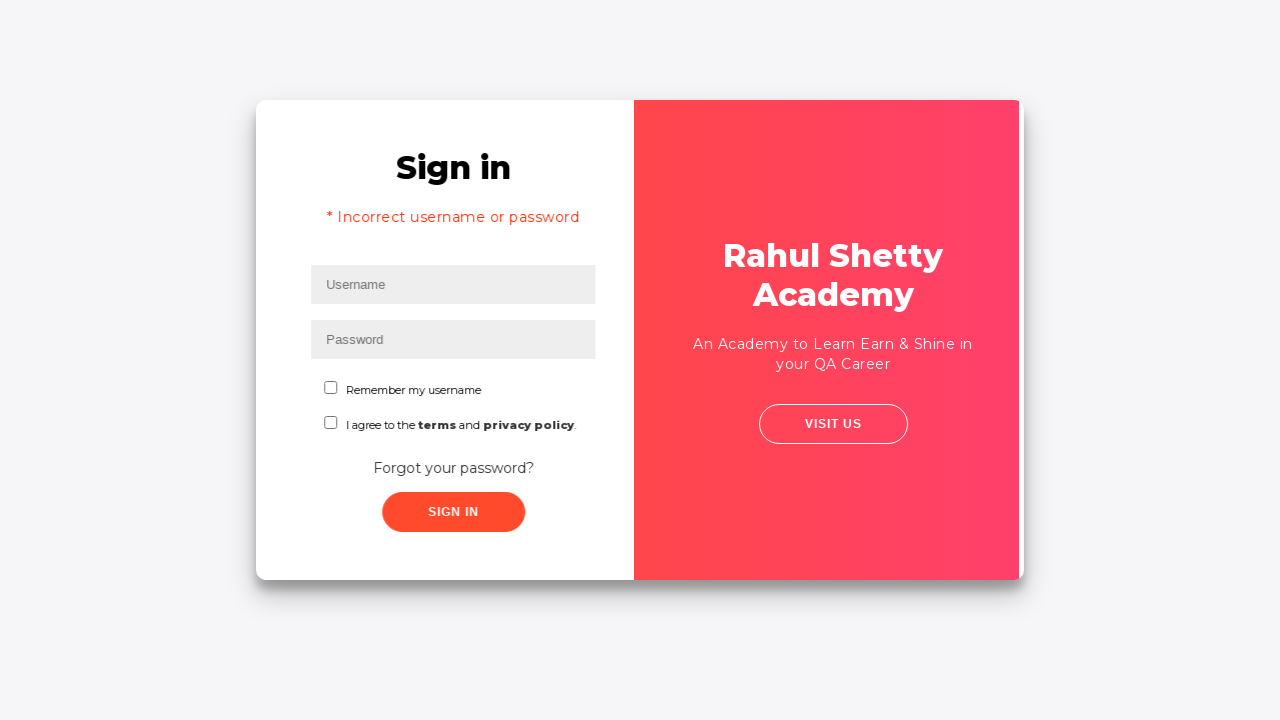

Filled name field with 'Abhishek' in password reset form on input[placeholder='Name']
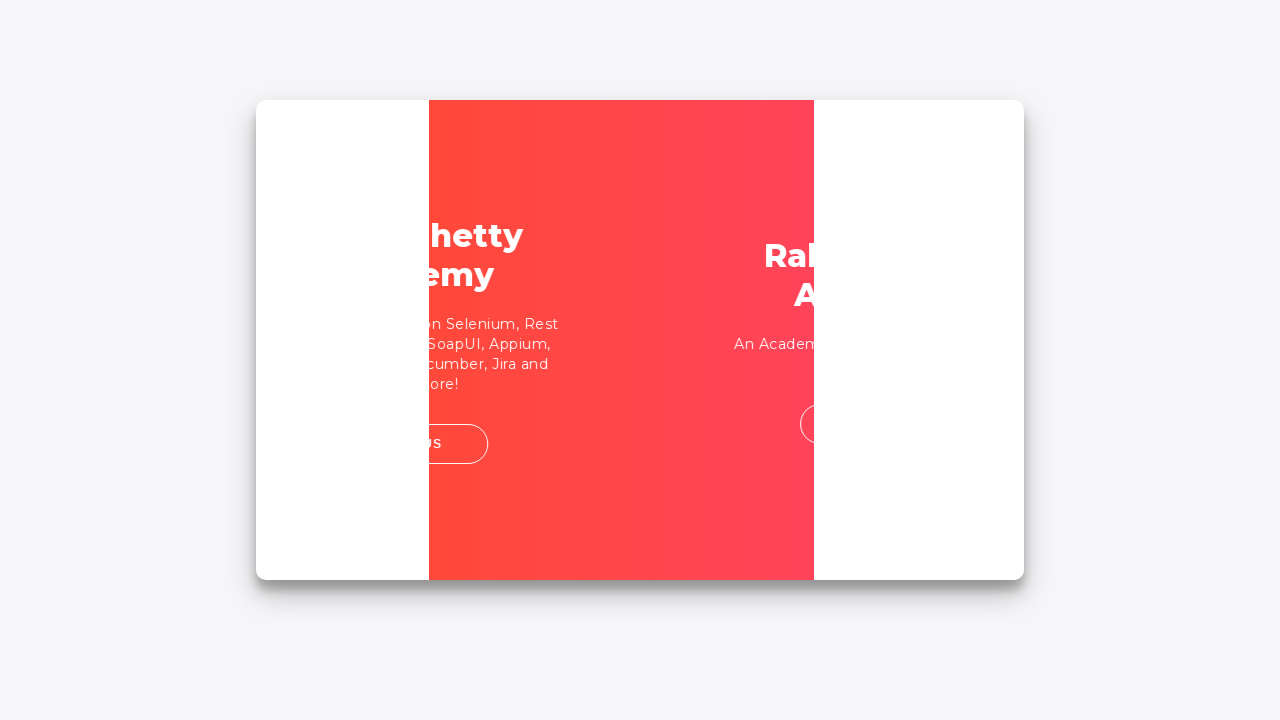

Filled email field with 'abh7615@gmail.com' in password reset form on input[placeholder='Email']
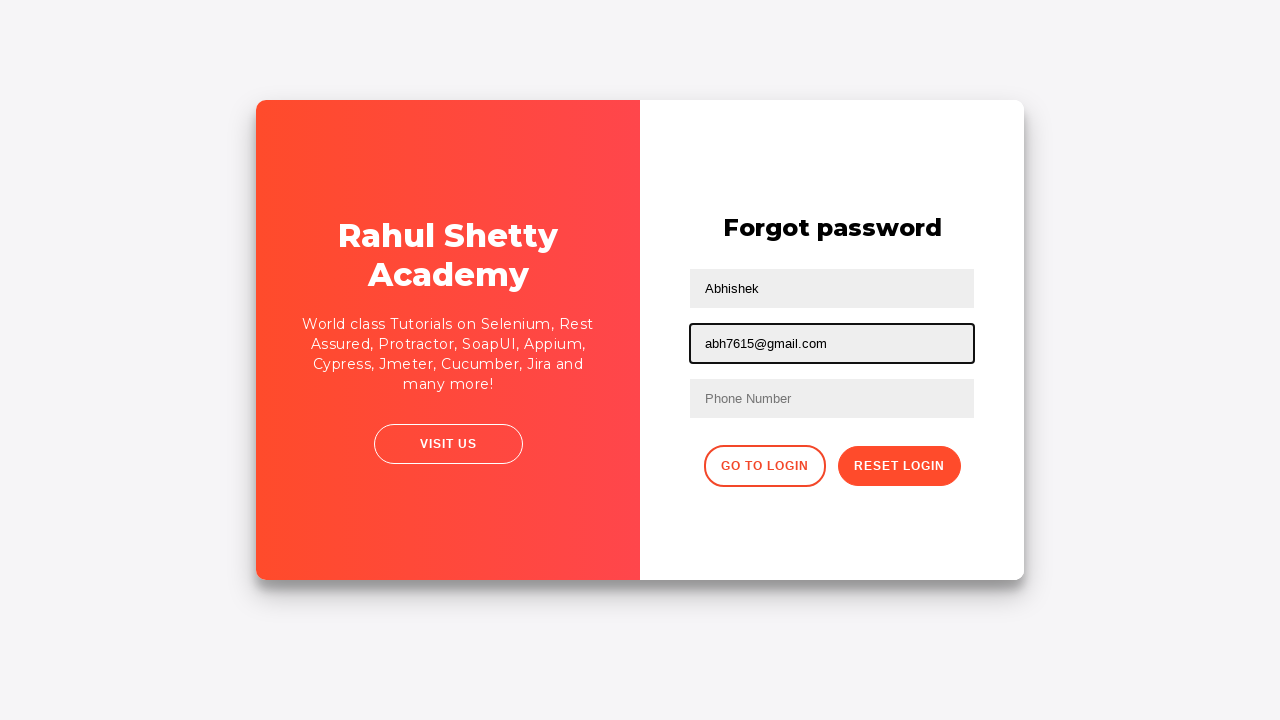

Cleared the email field on input[type='text']:nth-child(3)
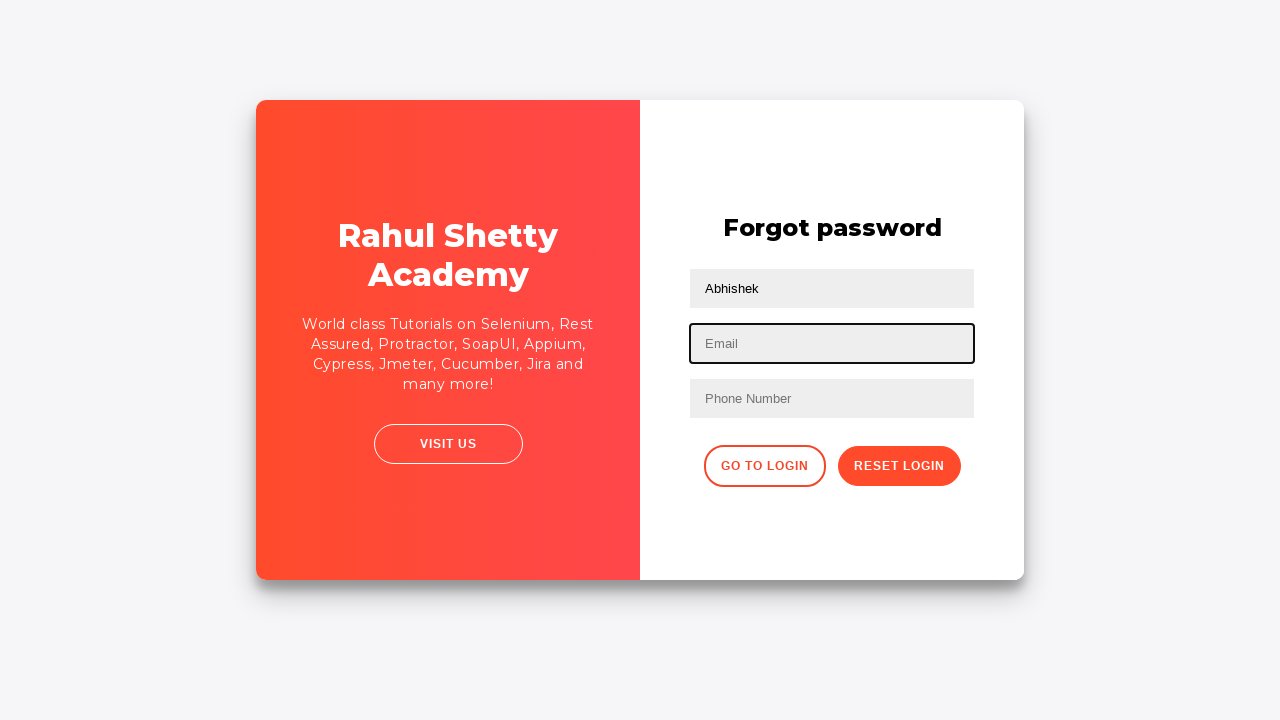

Filled email field with corrected email 'abhishek0515@gmail.com' on input[type='text']:nth-child(3)
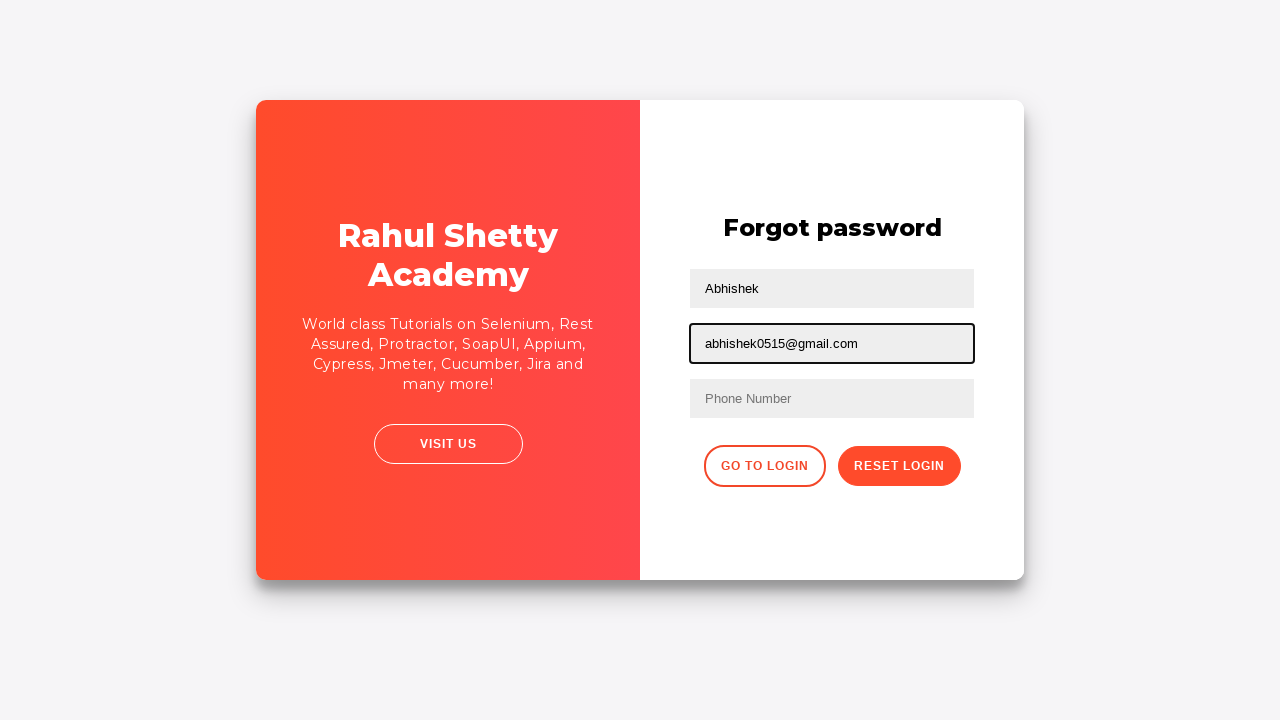

Filled phone number field with '8707613919' on //form/input[3]
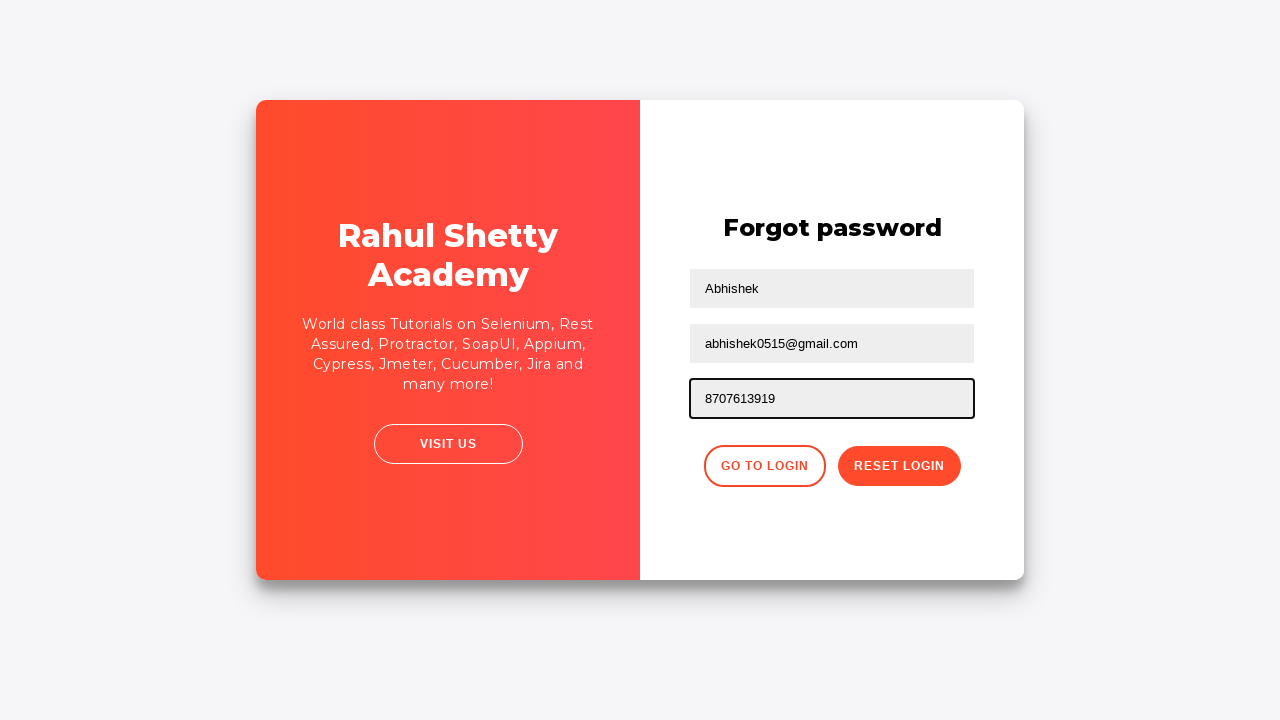

Clicked reset password button to submit password reset request at (899, 466) on .reset-pwd-btn
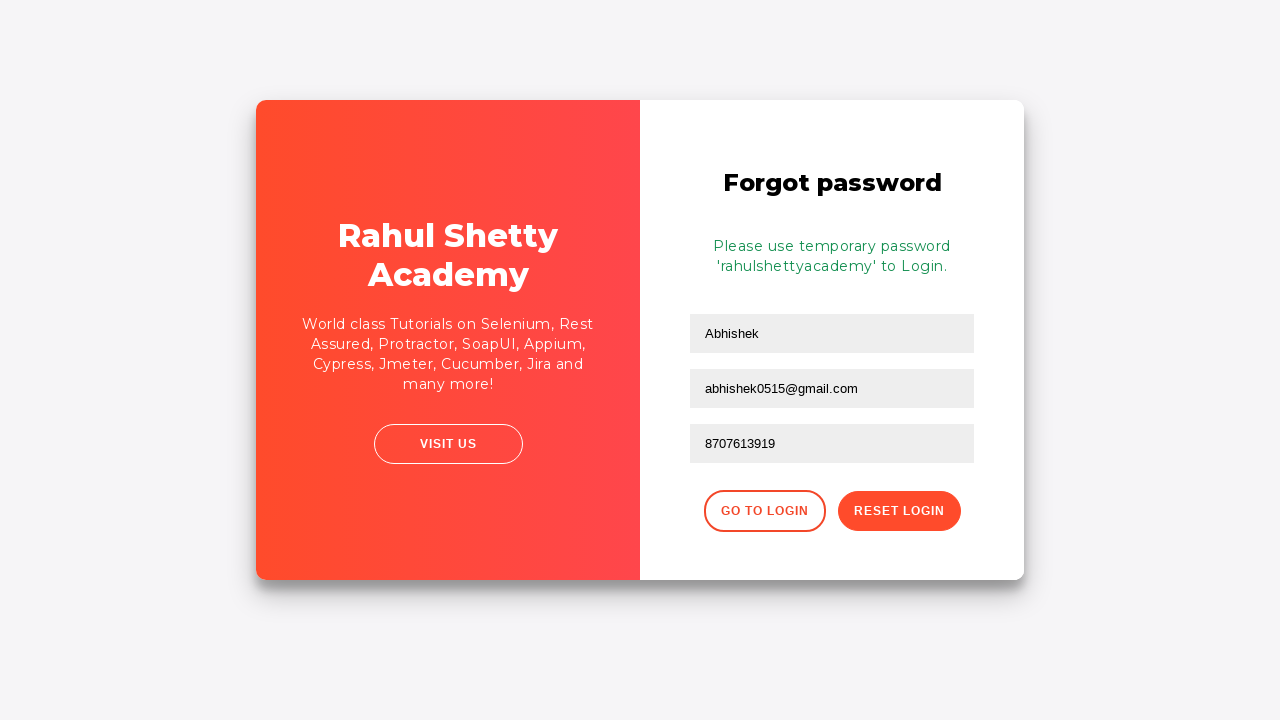

Password reset confirmation message appeared
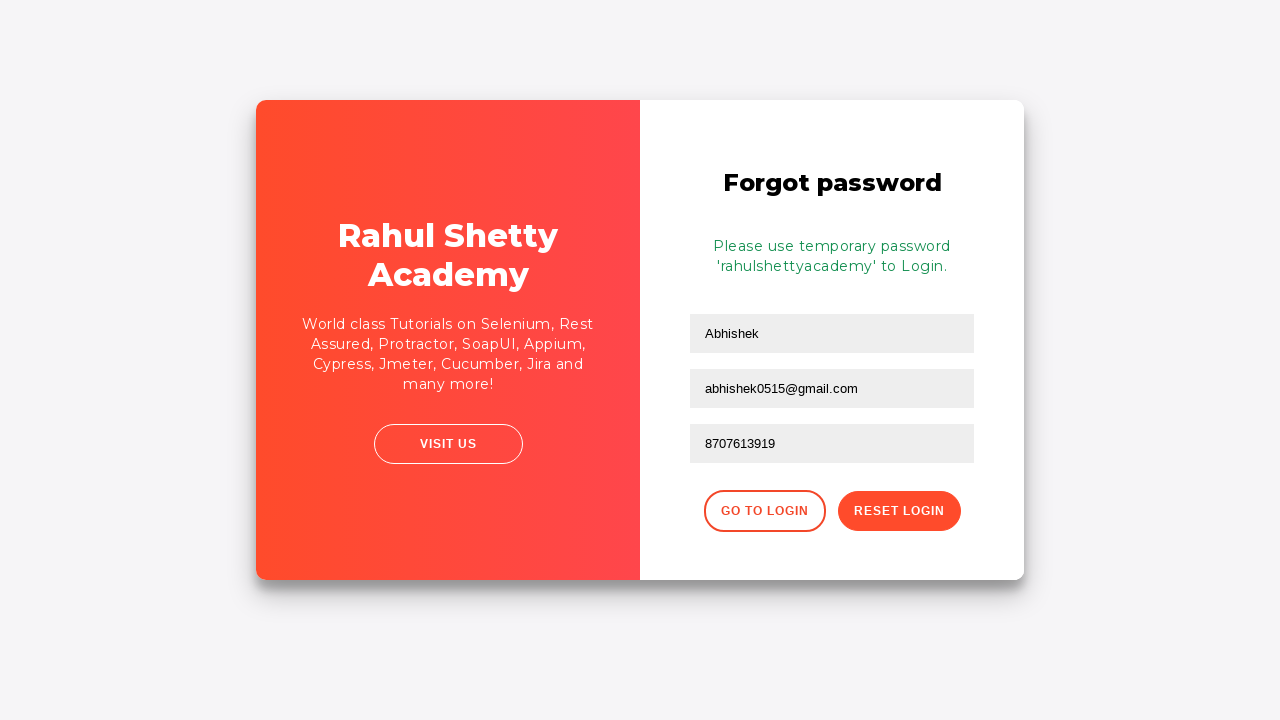

Clicked button to return to login form after password reset at (764, 511) on xpath=//div[@class='forgot-pwd-btn-conainer']/button[1]
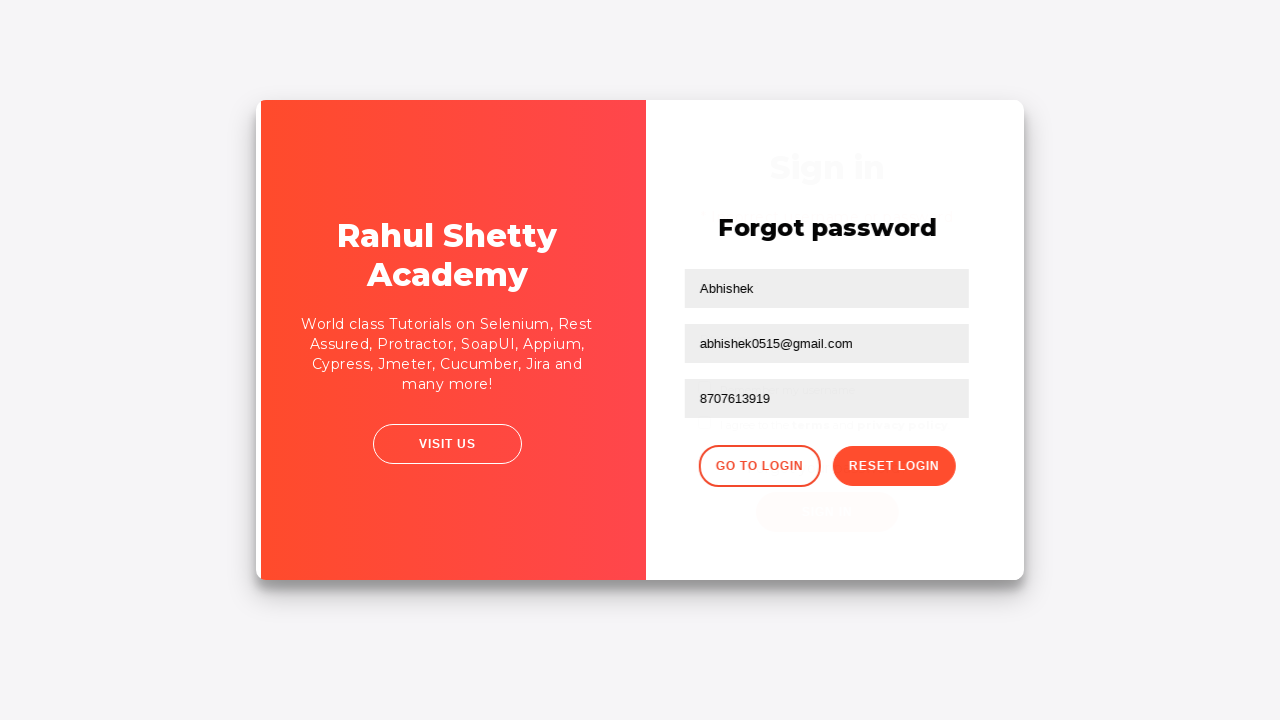

Filled username field with 'Abhishek' for successful login attempt on #inputUsername
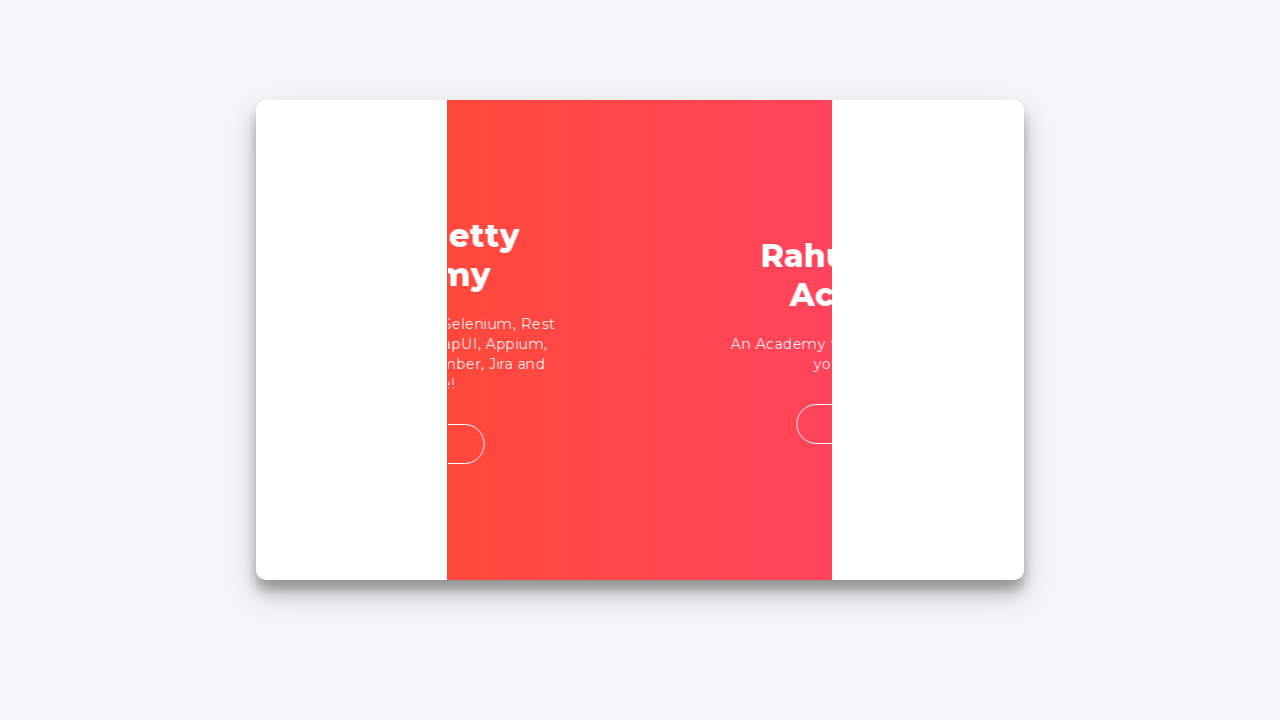

Filled password field with correct password 'rahulshettyacademy' on input[type*='pass']
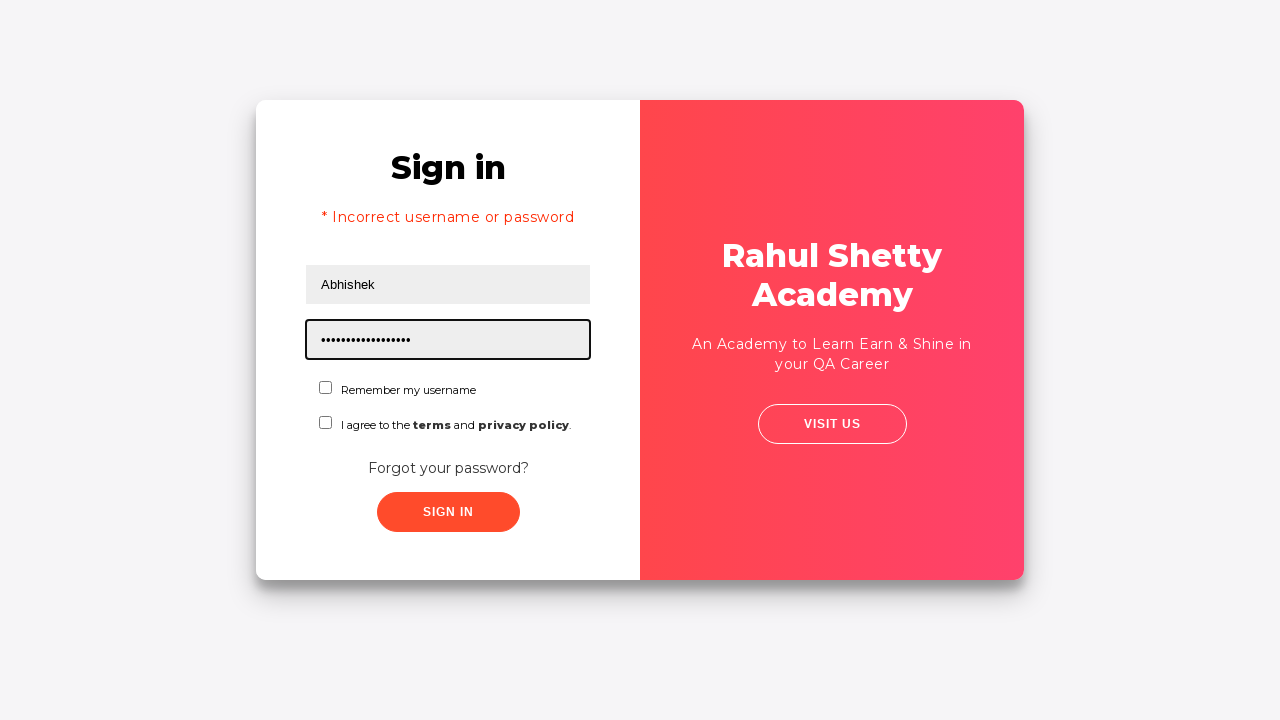

Checked 'Remember me' checkbox at (326, 388) on #chkboxOne
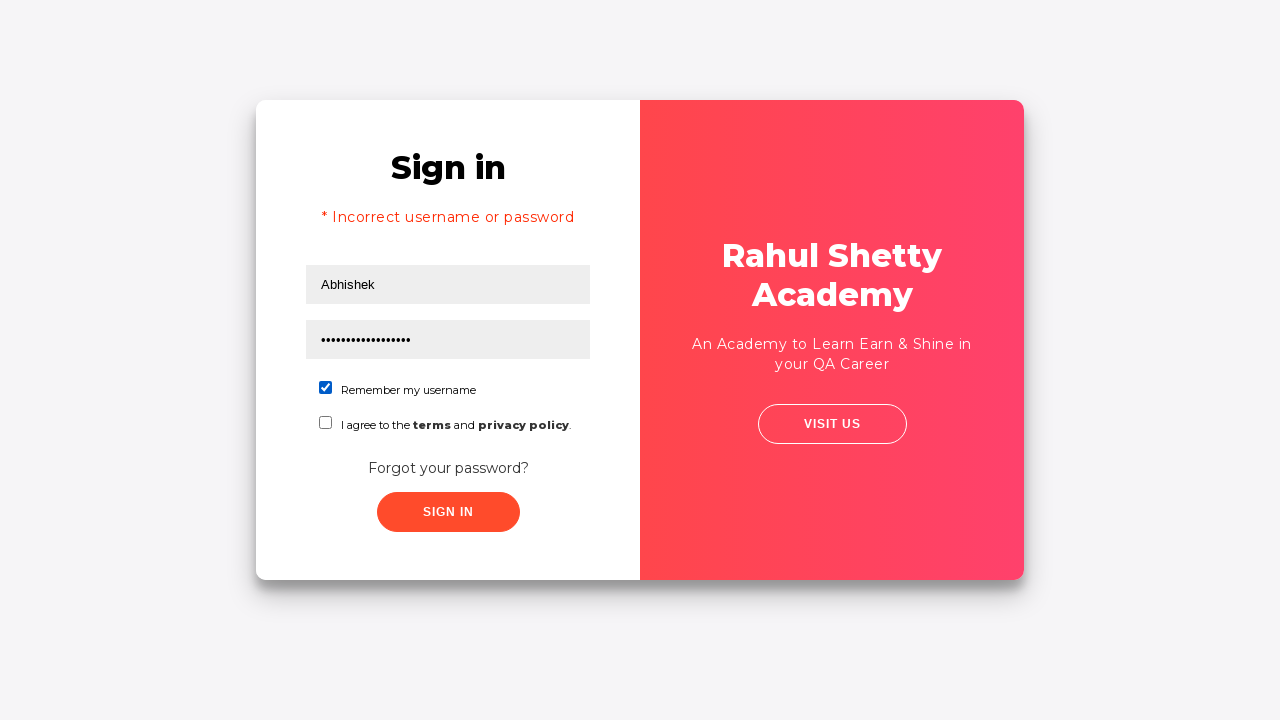

Clicked submit button to log in with correct credentials at (448, 512) on xpath=//button[contains(@class,'submit')]
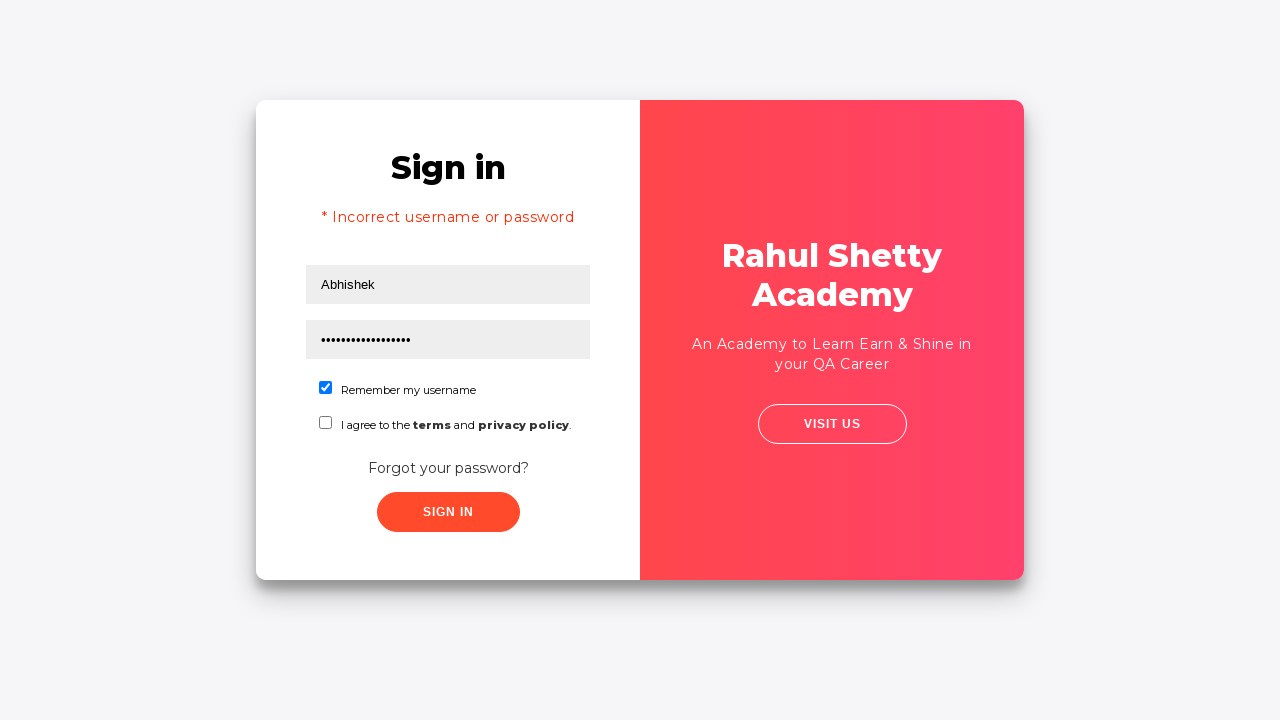

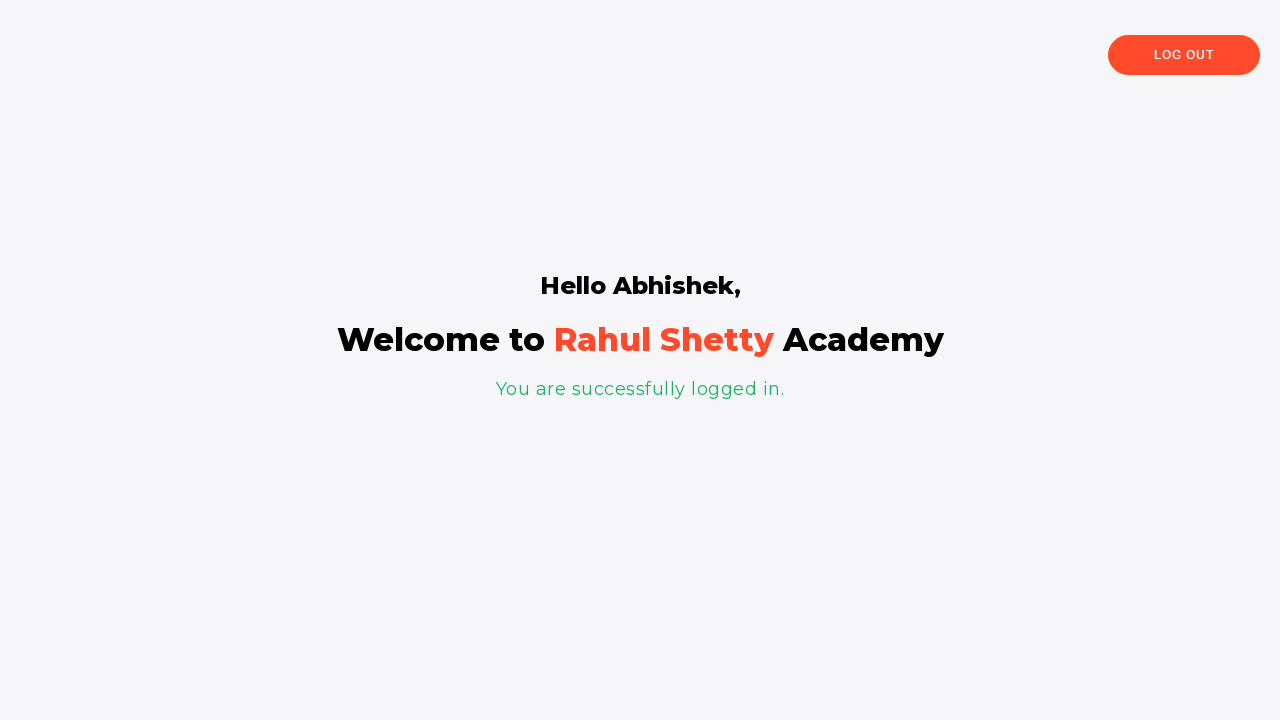